Tests navigation to the Downloads page by clicking the Downloads link

Starting URL: https://www.selenium.dev/

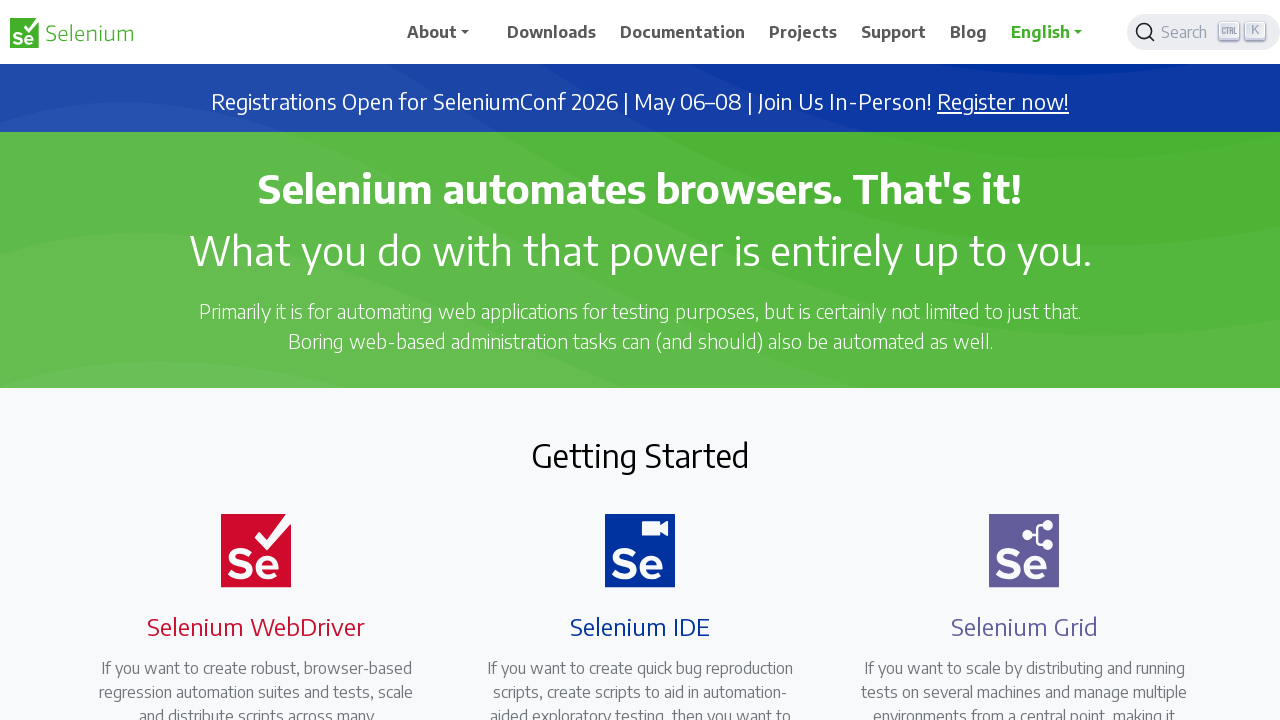

Clicked on Downloads link at (552, 32) on xpath=//span[normalize-space()='Downloads']
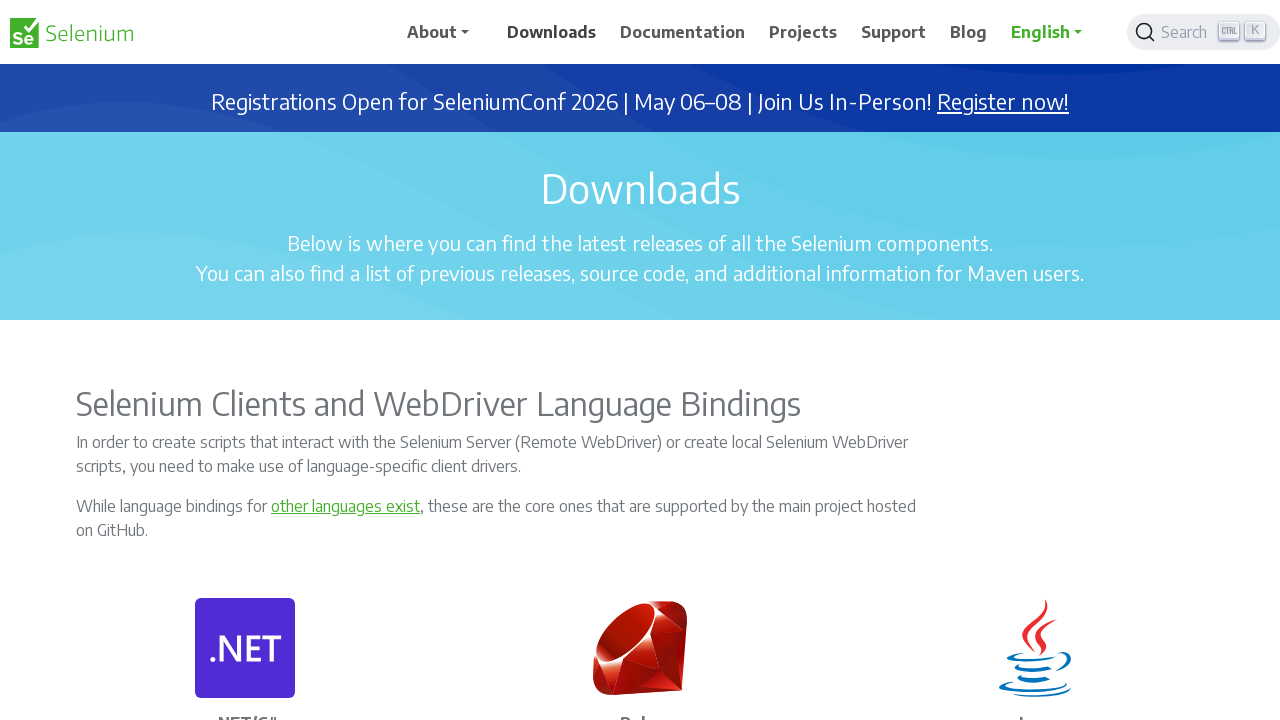

Downloads page loaded successfully (networkidle)
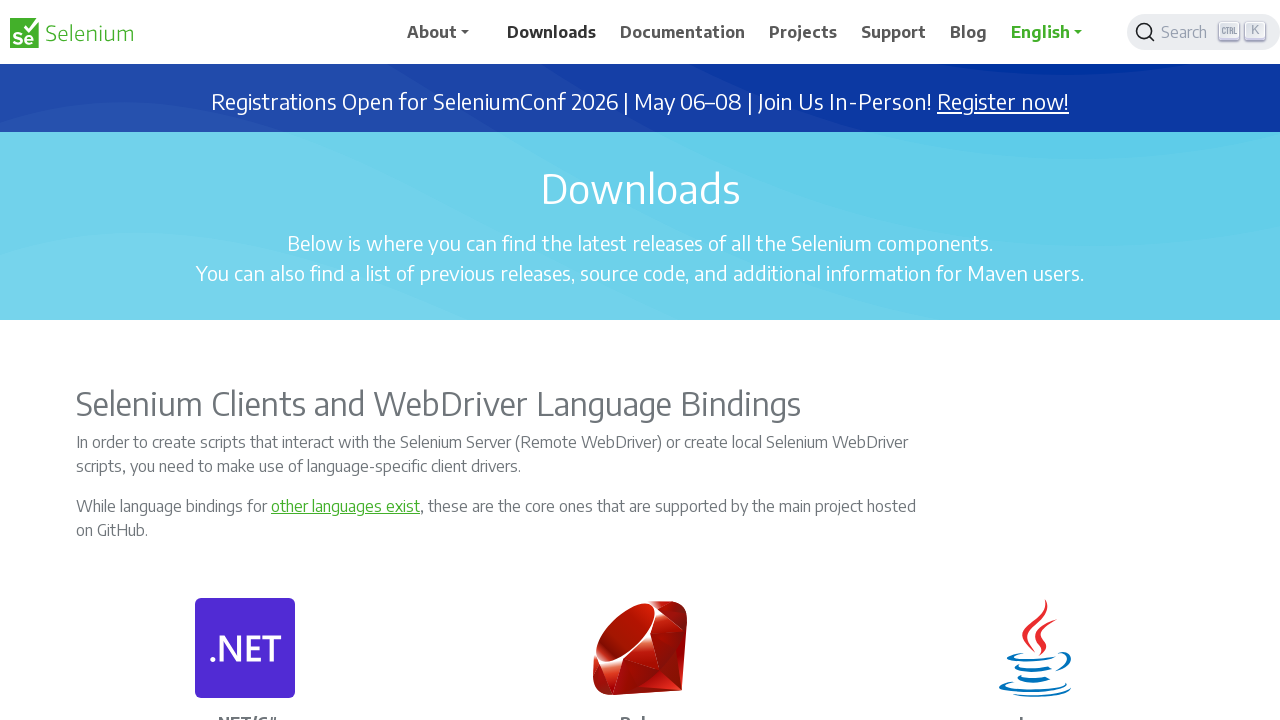

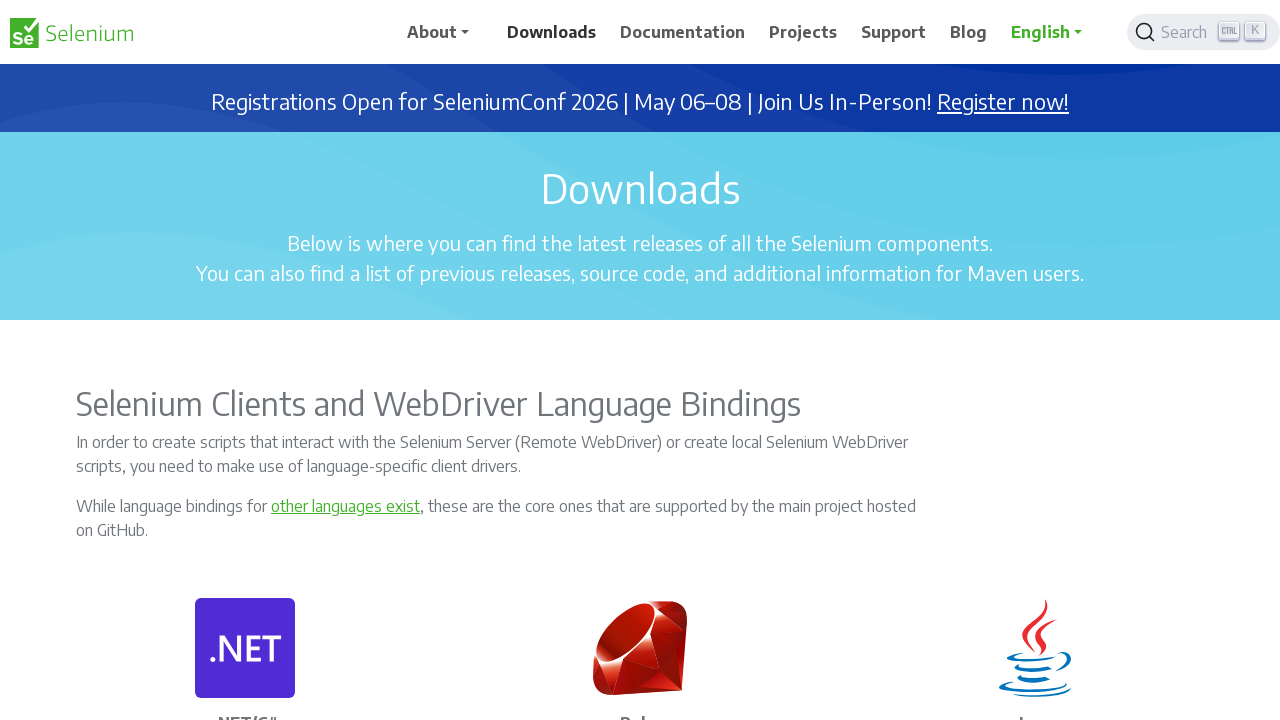